Navigates to TechPro Education homepage and waits for the page to load

Starting URL: https://techproeducation.com

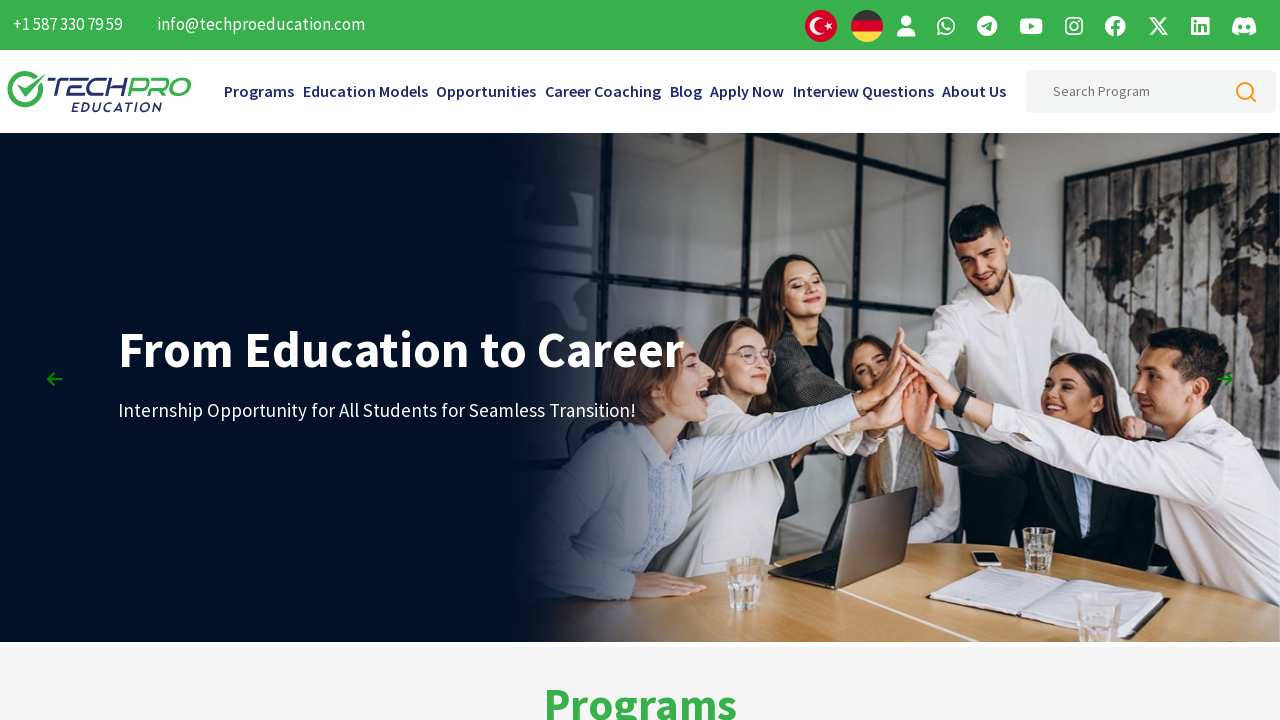

Navigated to TechPro Education homepage
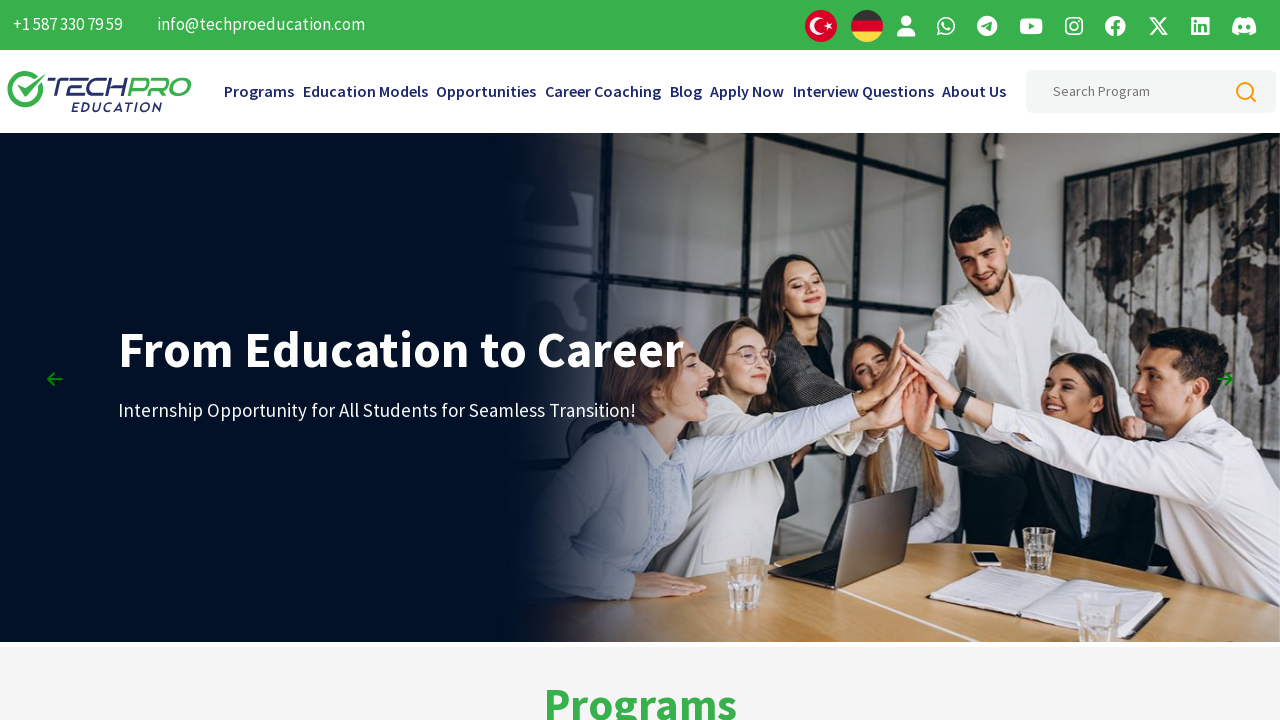

Page fully loaded - DOM content ready
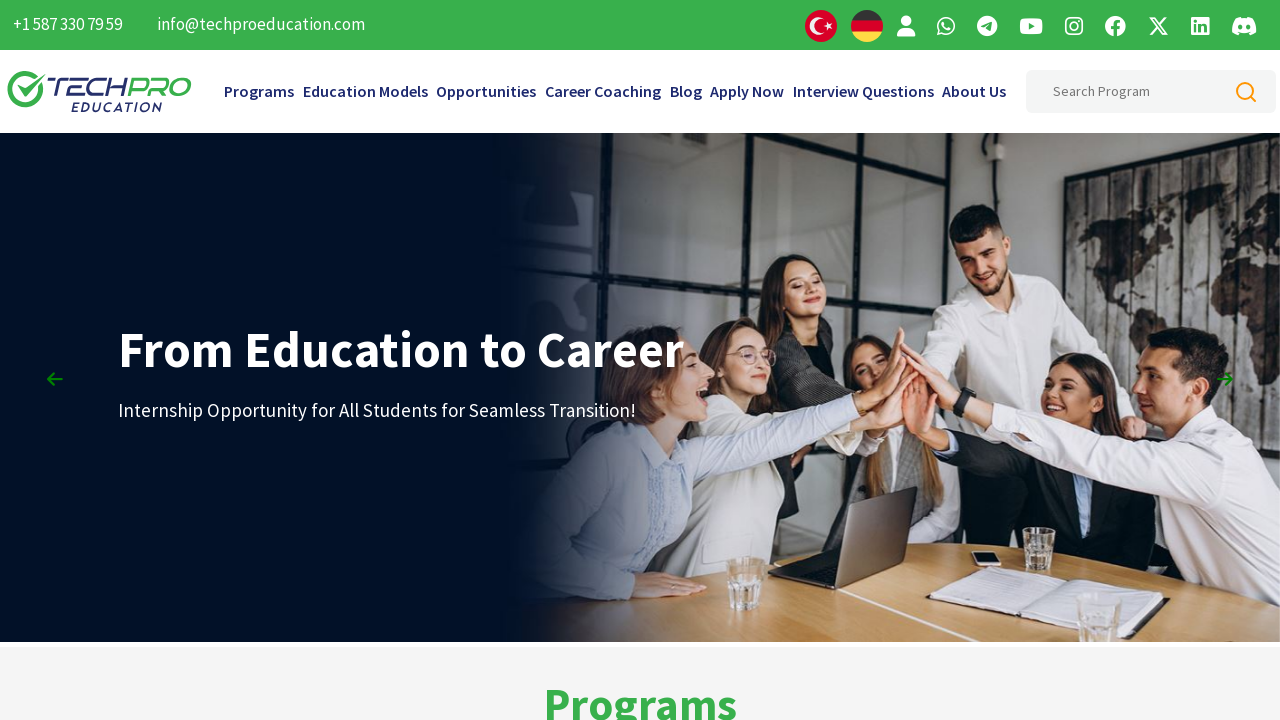

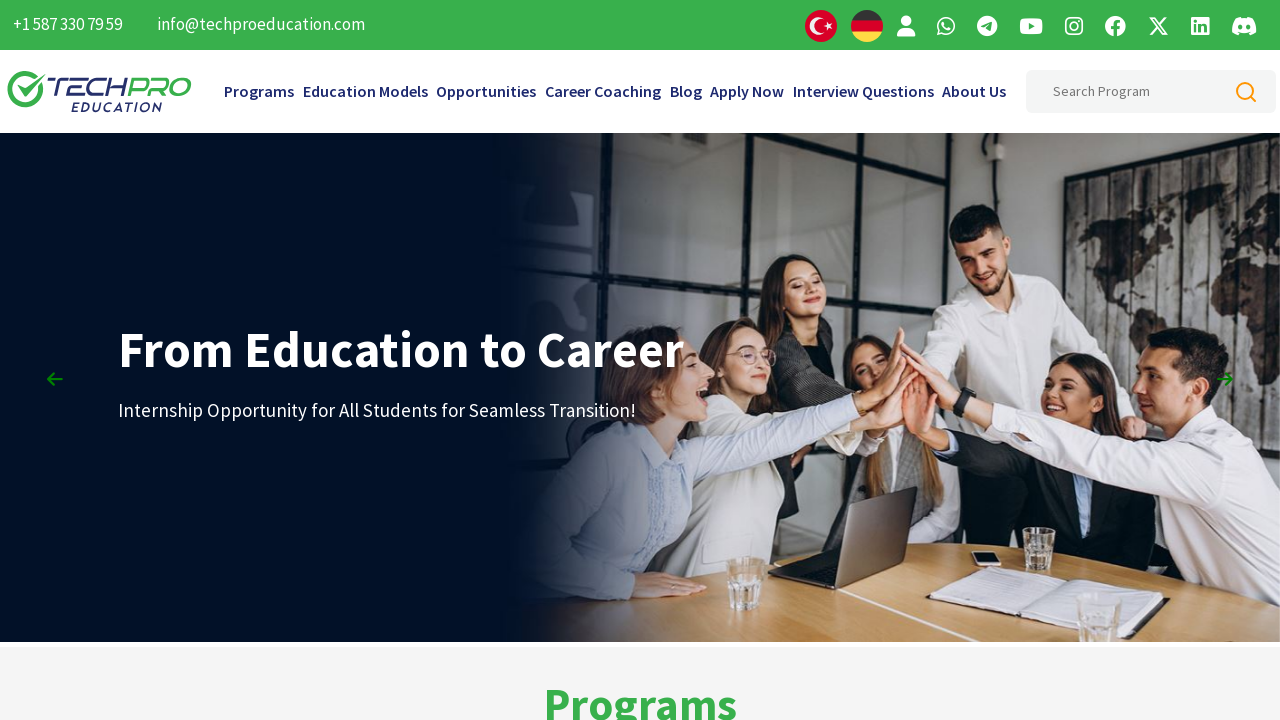